Waits for a price to reach $100, then books and solves a mathematical problem by calculating a formula and submitting the answer

Starting URL: http://suninjuly.github.io/explicit_wait2.html

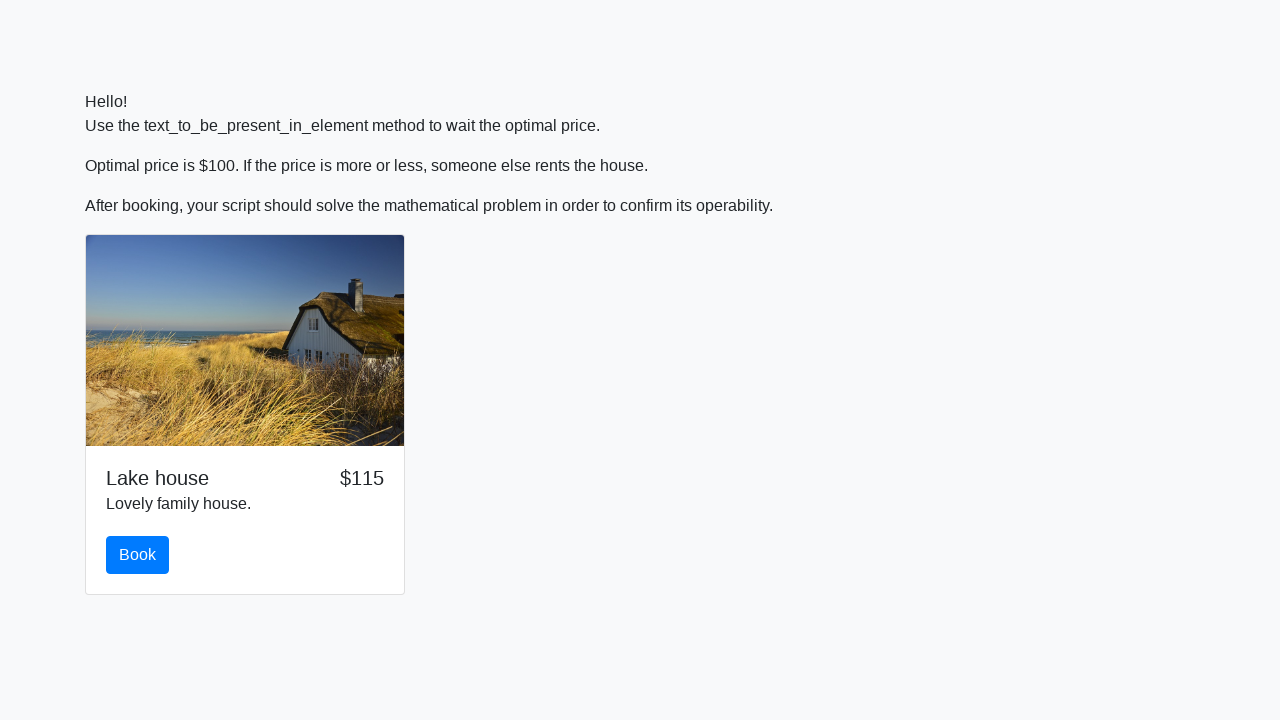

Waited for price to reach $100
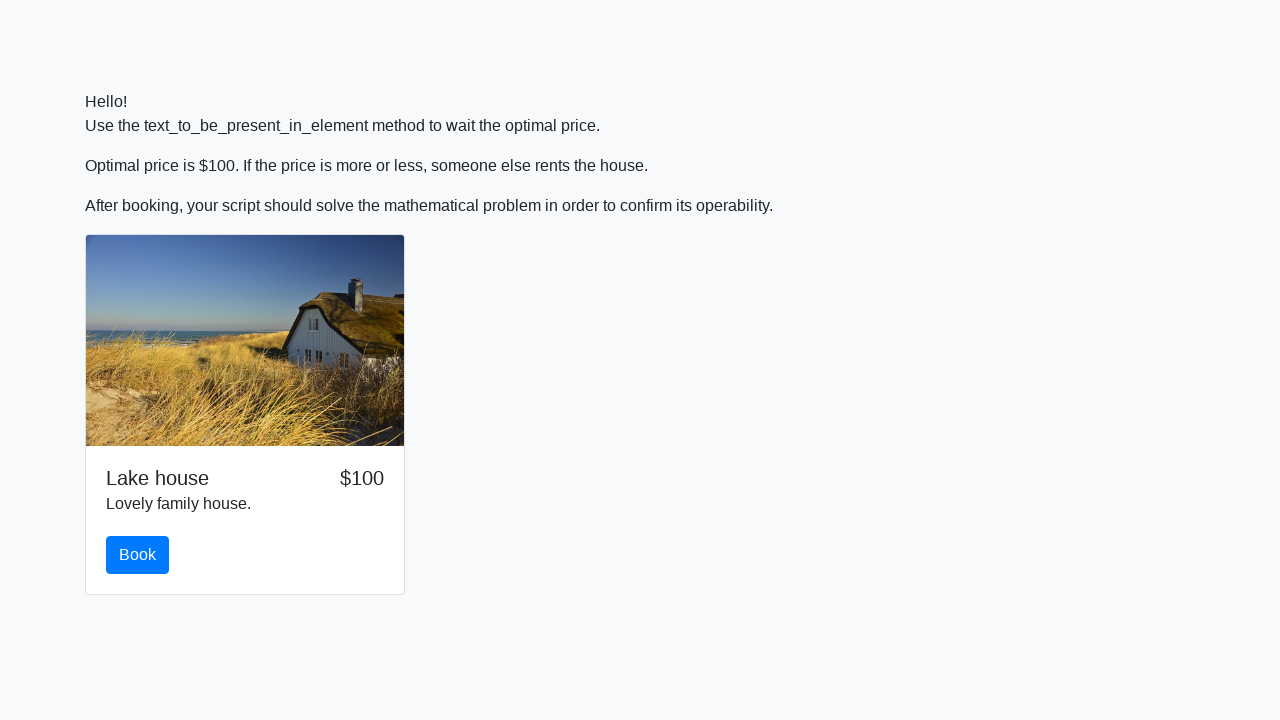

Clicked the book button at (138, 555) on #book
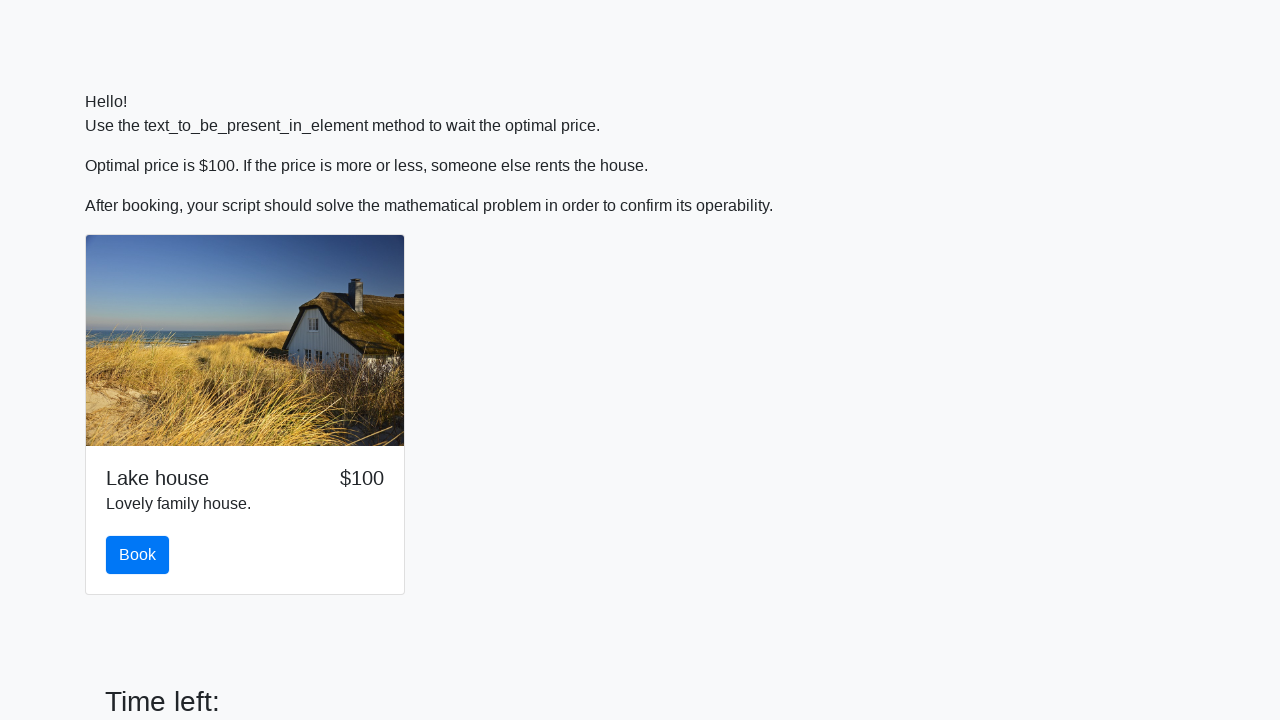

Retrieved x value from input field: 400
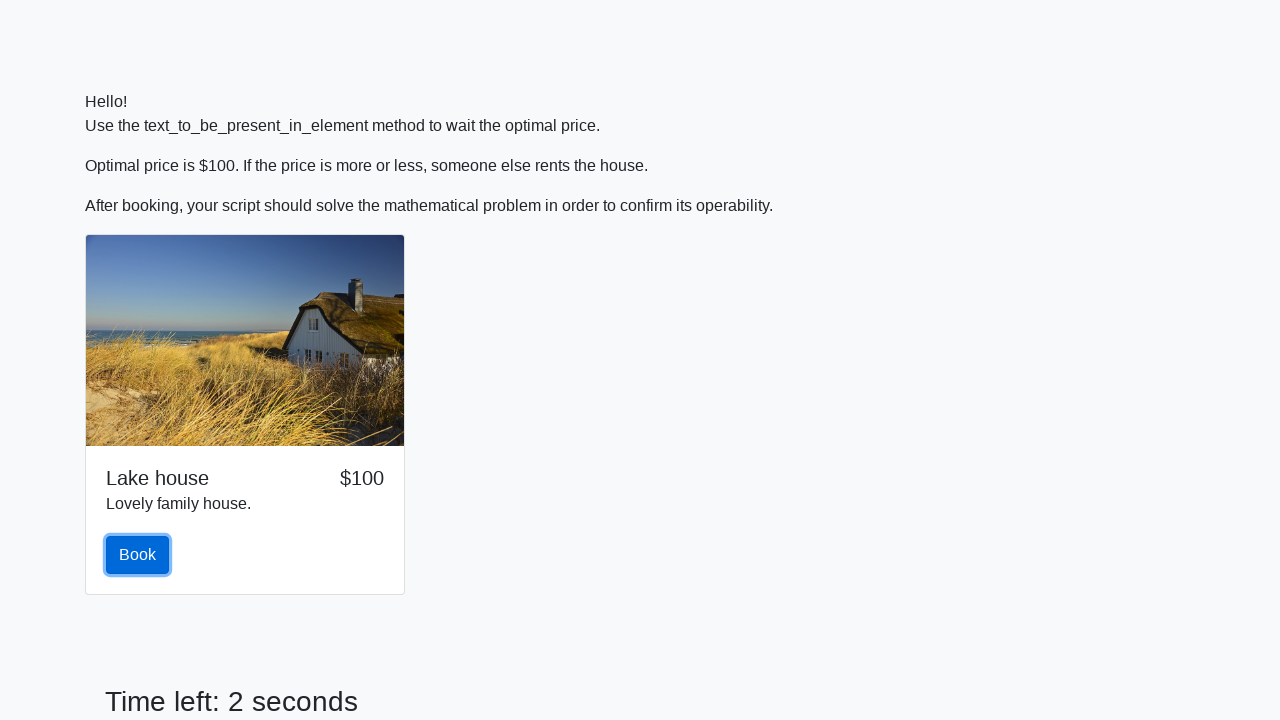

Calculated formula result: y = log(abs(12*sin(400))) = 2.323468735358337
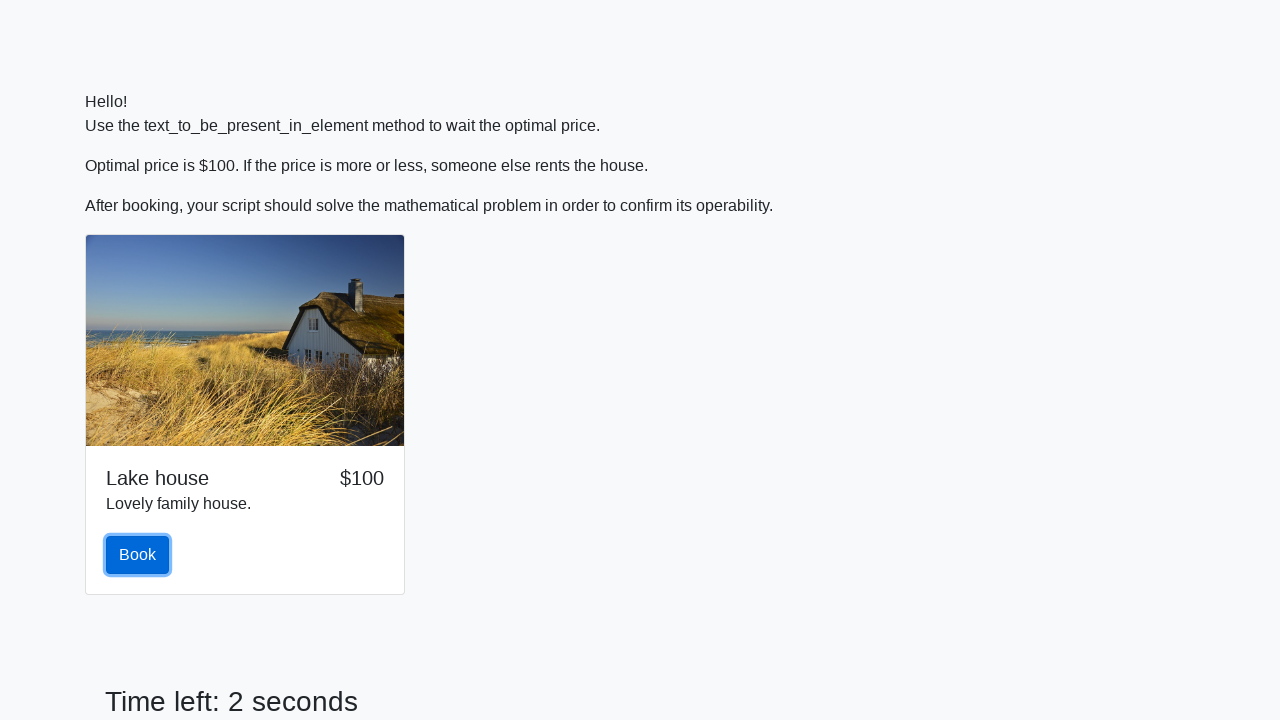

Filled answer field with calculated value: 2.323468735358337 on #answer
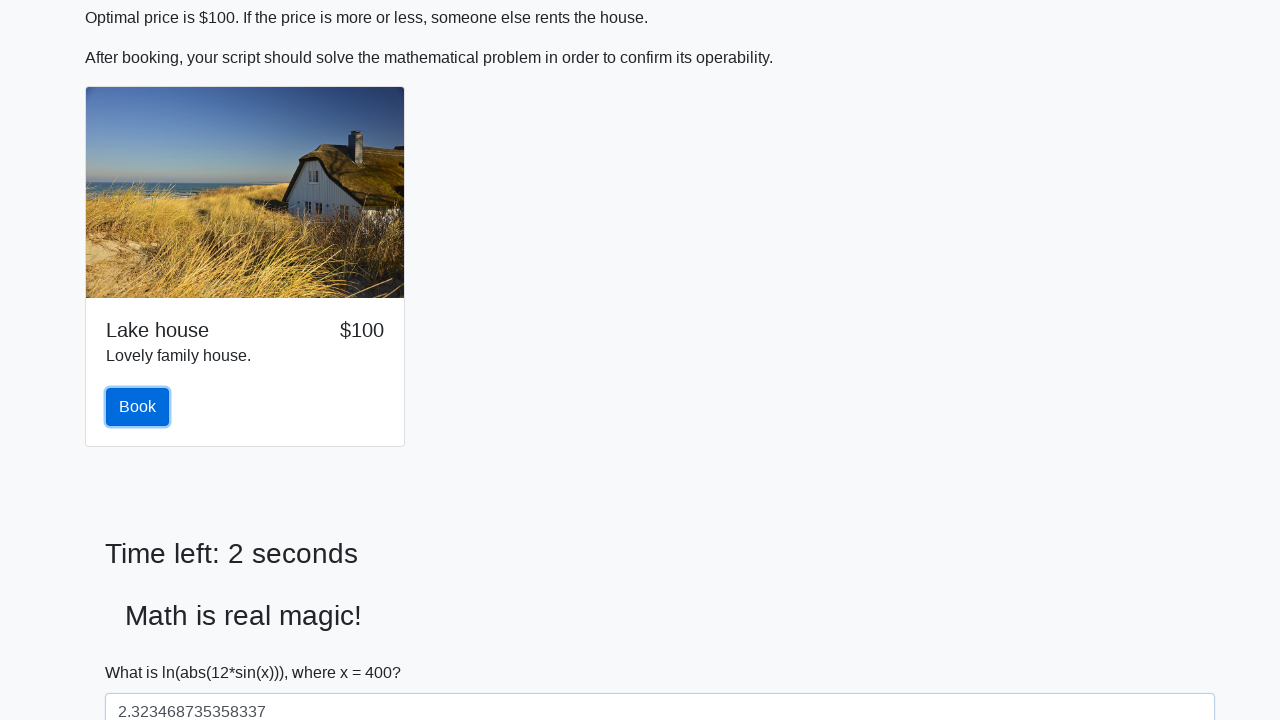

Clicked solve button to submit answer at (143, 651) on #solve
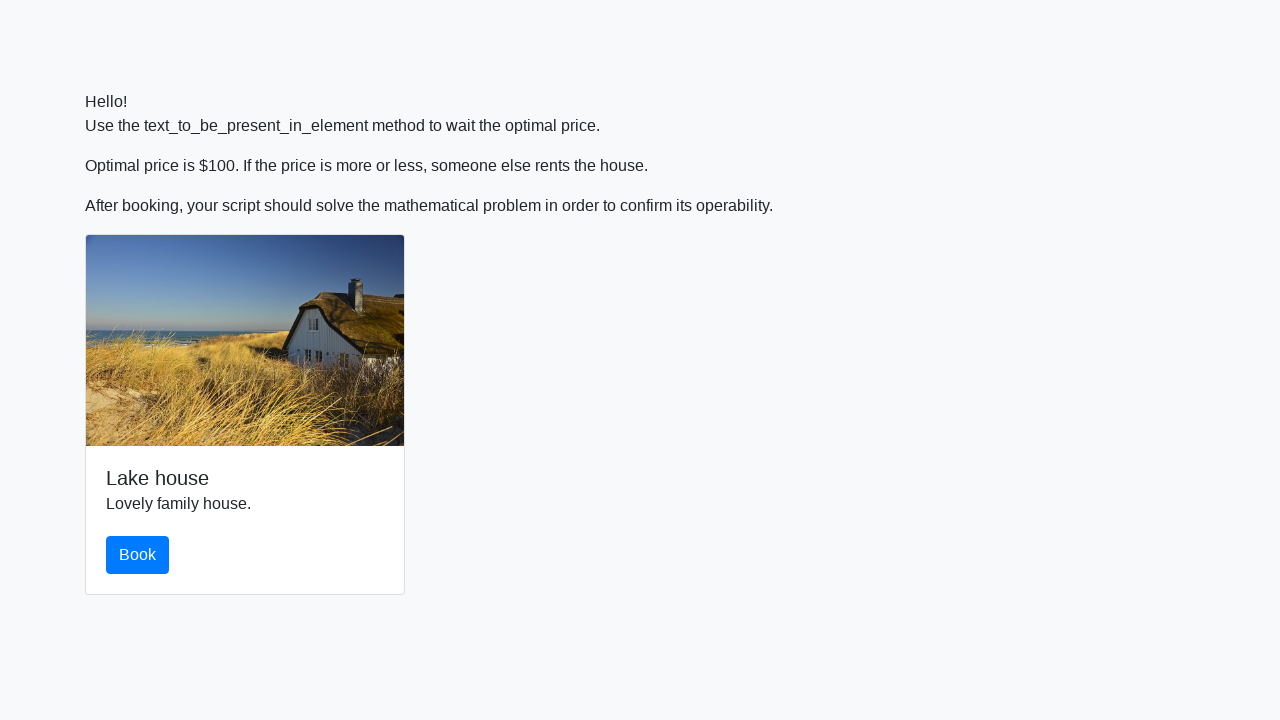

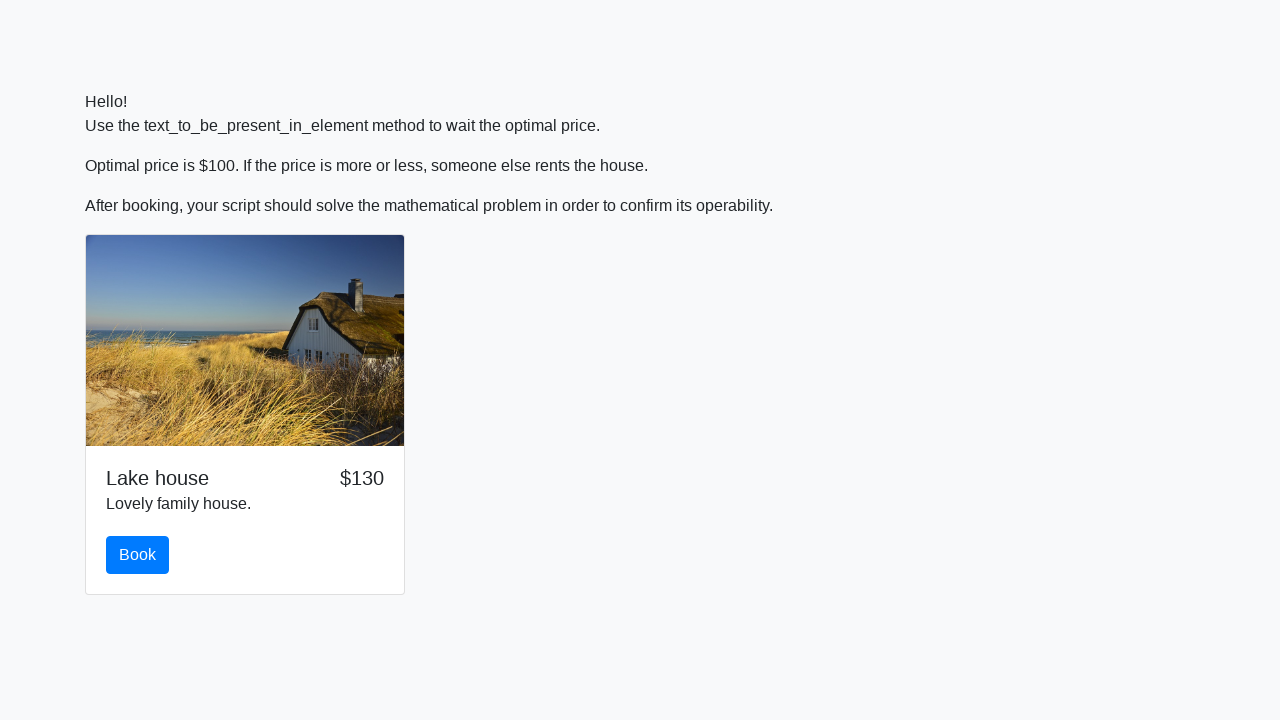